Navigates to a Megabox movie detail/comments page and clicks through pagination links (pages 2-10) to browse movie reviews.

Starting URL: https://www.megabox.co.kr/movie-detail/comment?rpstMovieNo=21049700

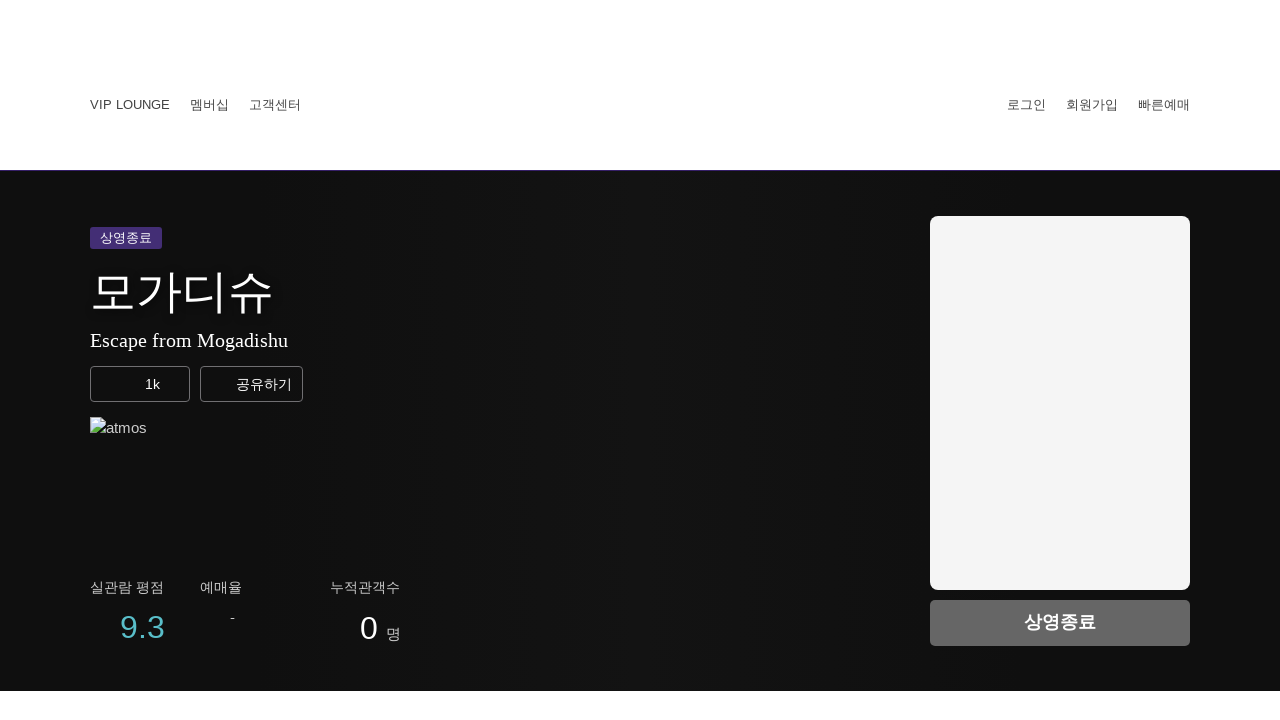

Waited for story-point element to load on initial page
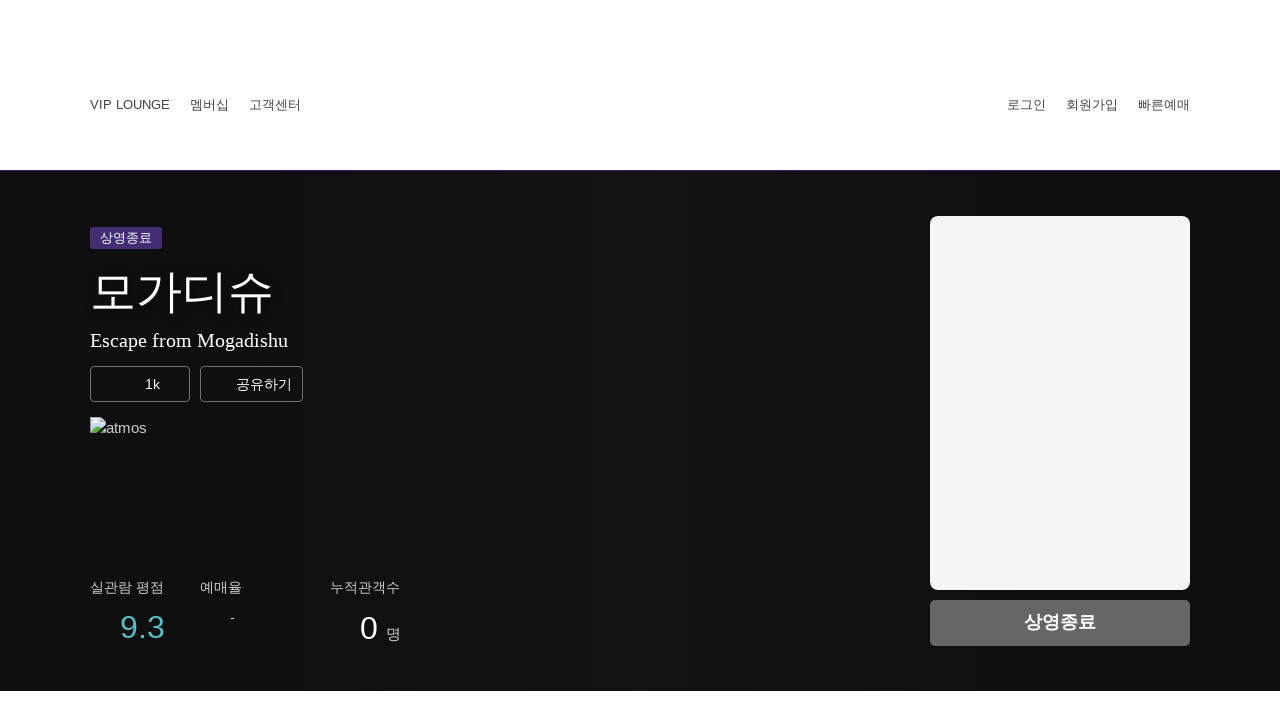

Waited for story-recommend element to load
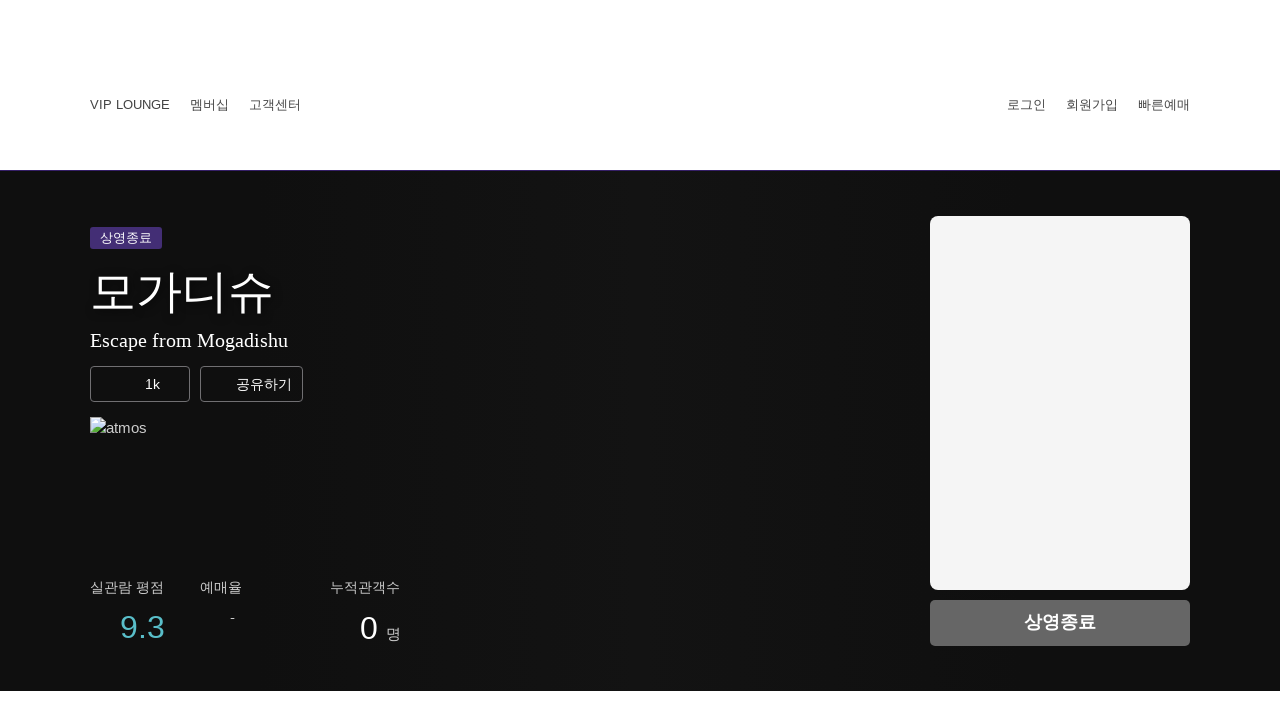

Waited for story-txt element to load
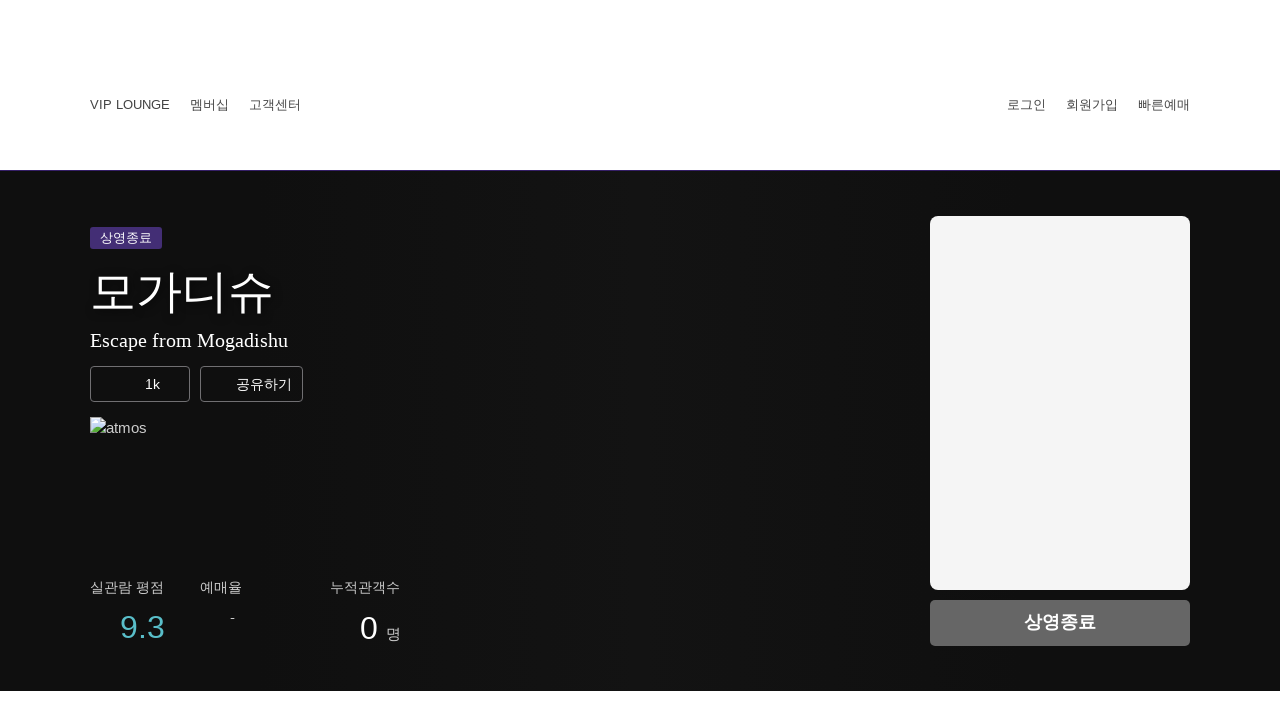

Clicked pagination link for page 2 at (474, 404) on #contentData > div > div.movie-idv-story > nav > a:nth-child(2)
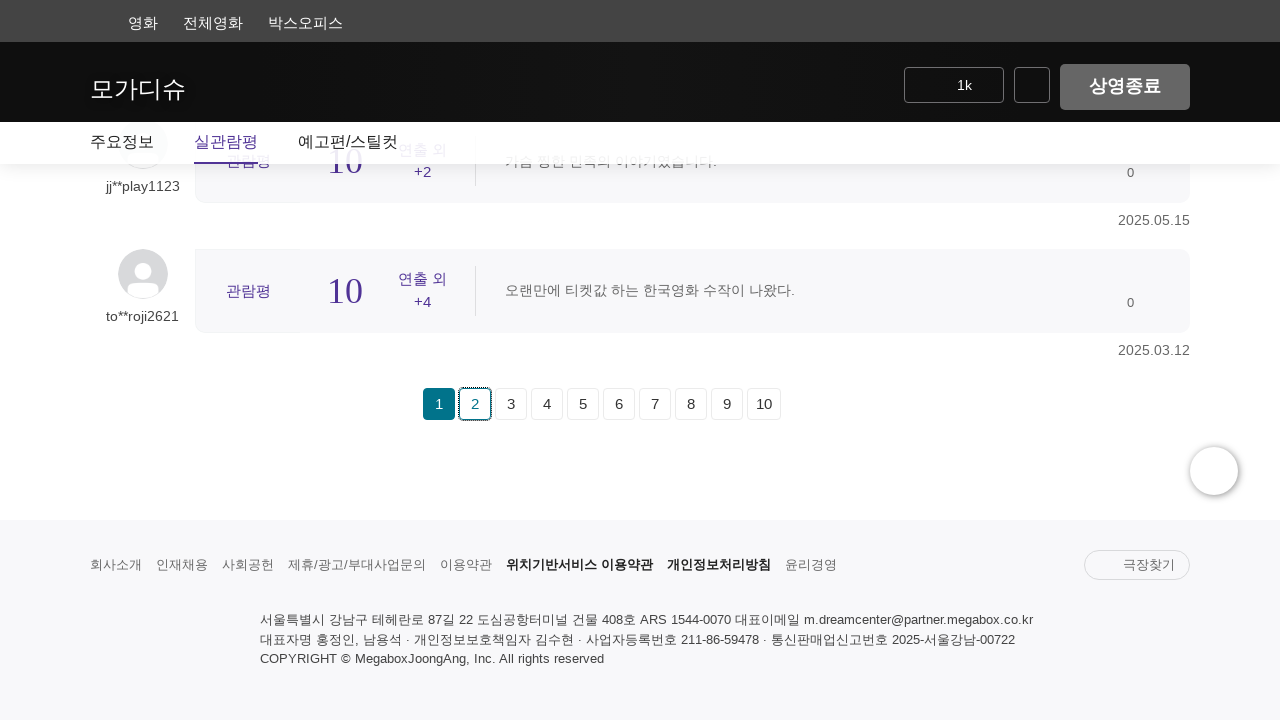

Waited for page 2 content to load
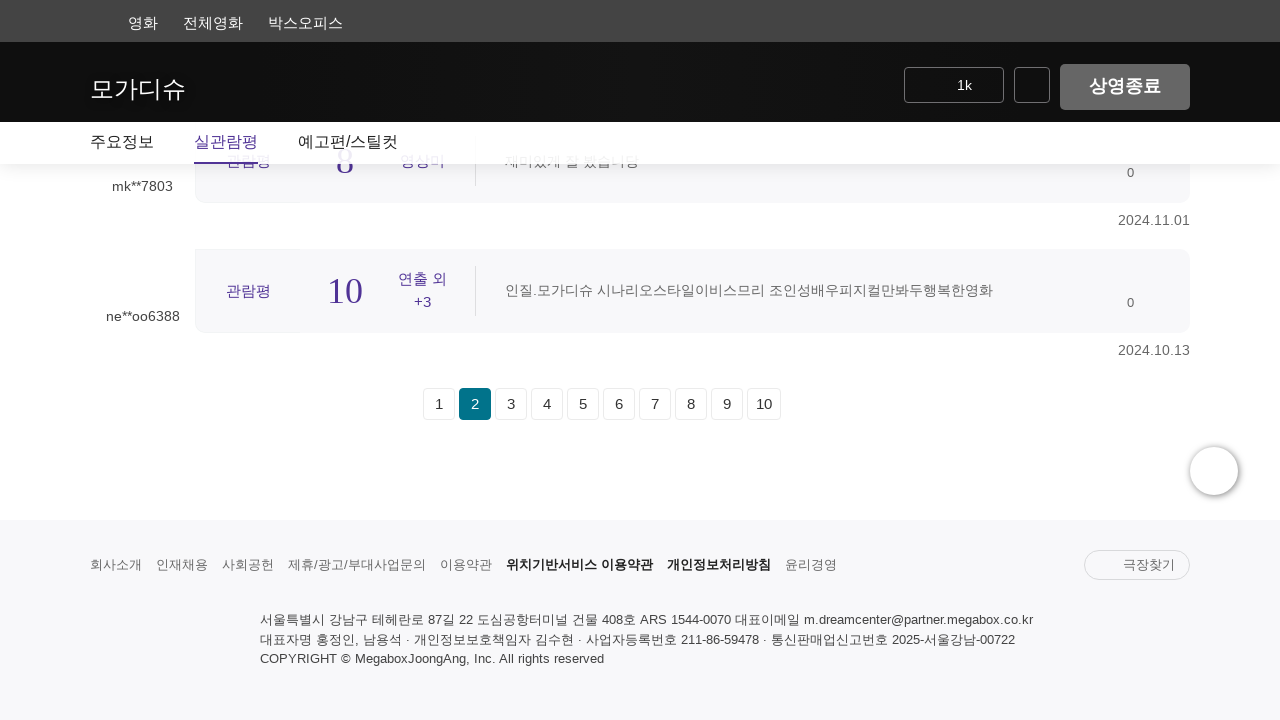

Clicked pagination link for page 3 at (510, 404) on #contentData > div > div.movie-idv-story > nav > a:nth-child(3)
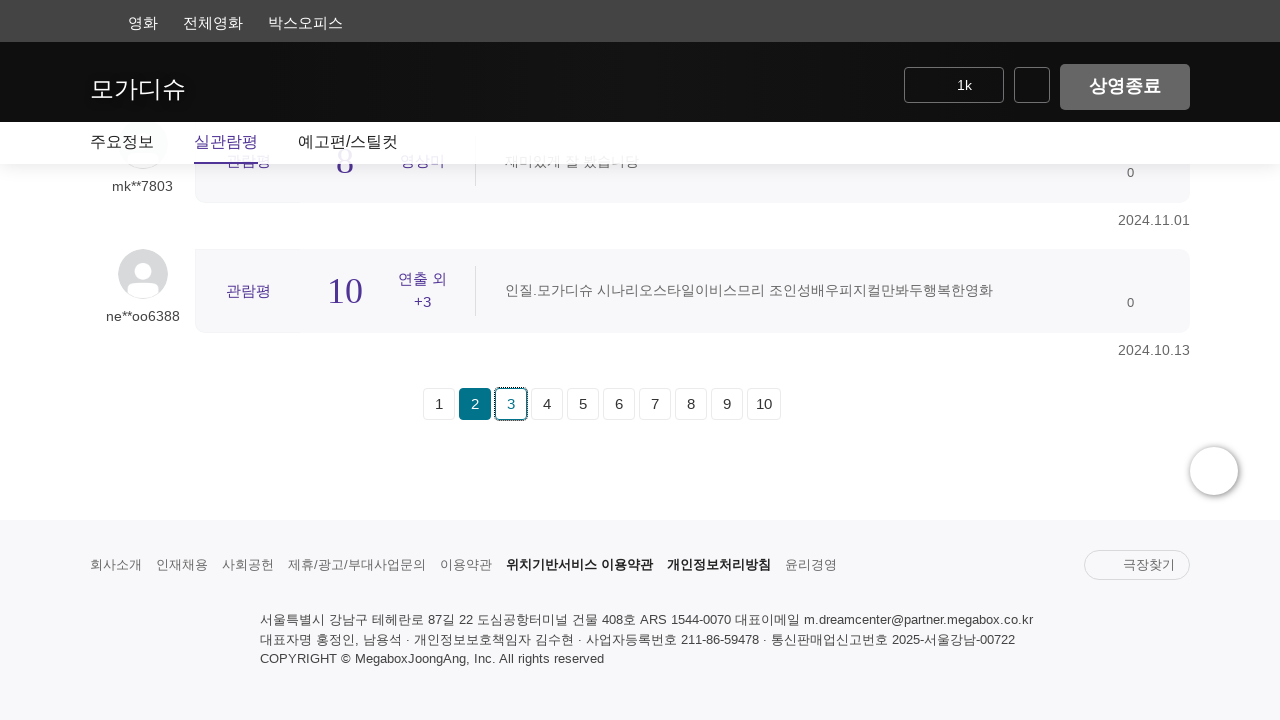

Waited for page 3 content to load
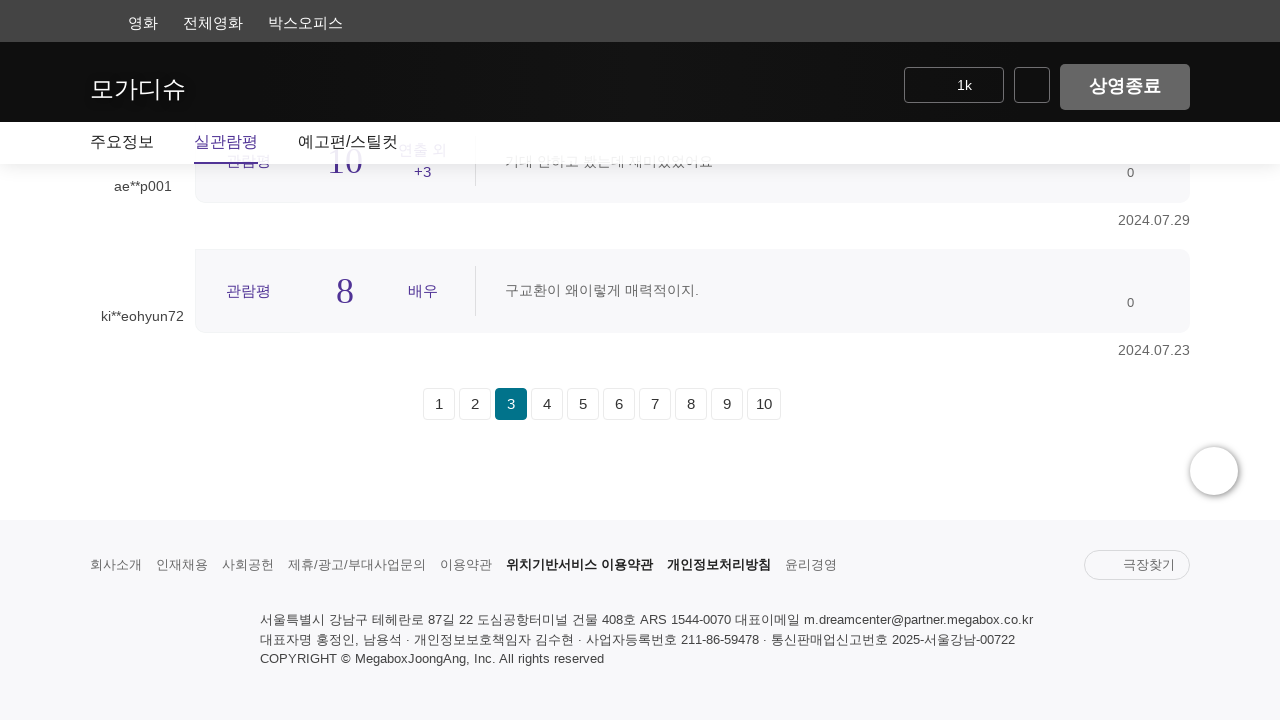

Clicked pagination link for page 4 at (546, 404) on #contentData > div > div.movie-idv-story > nav > a:nth-child(4)
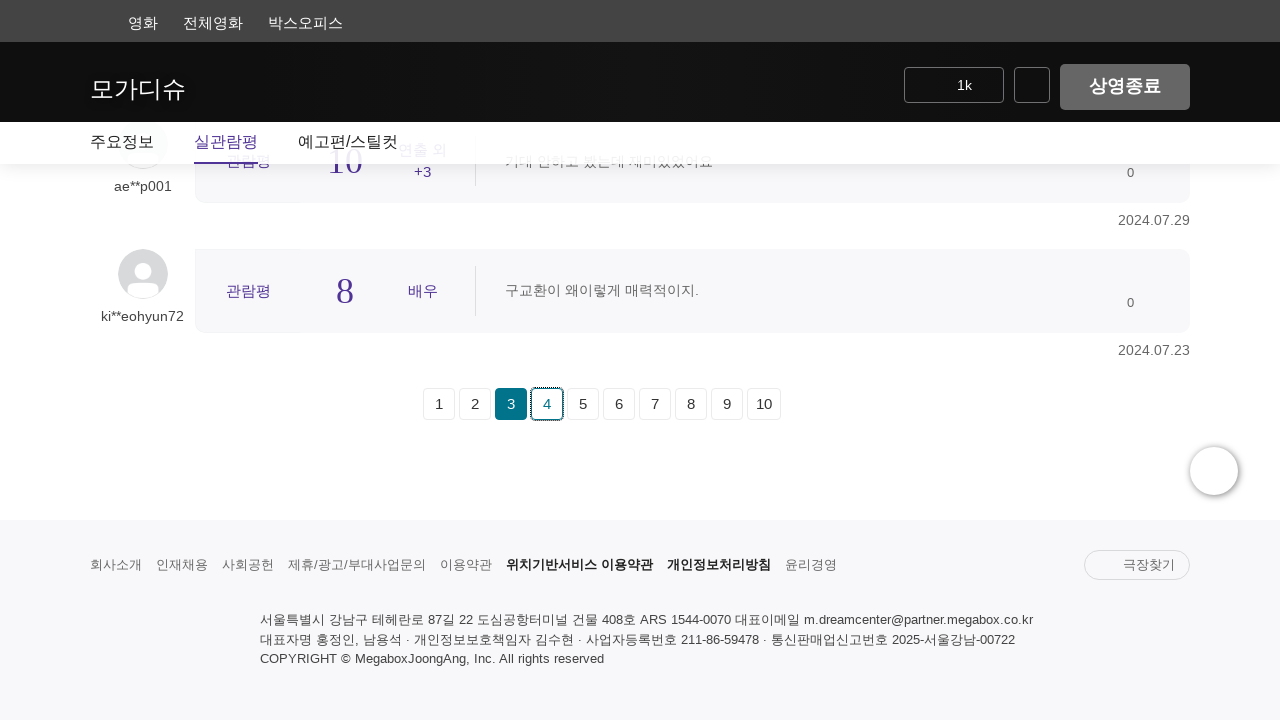

Waited for page 4 content to load
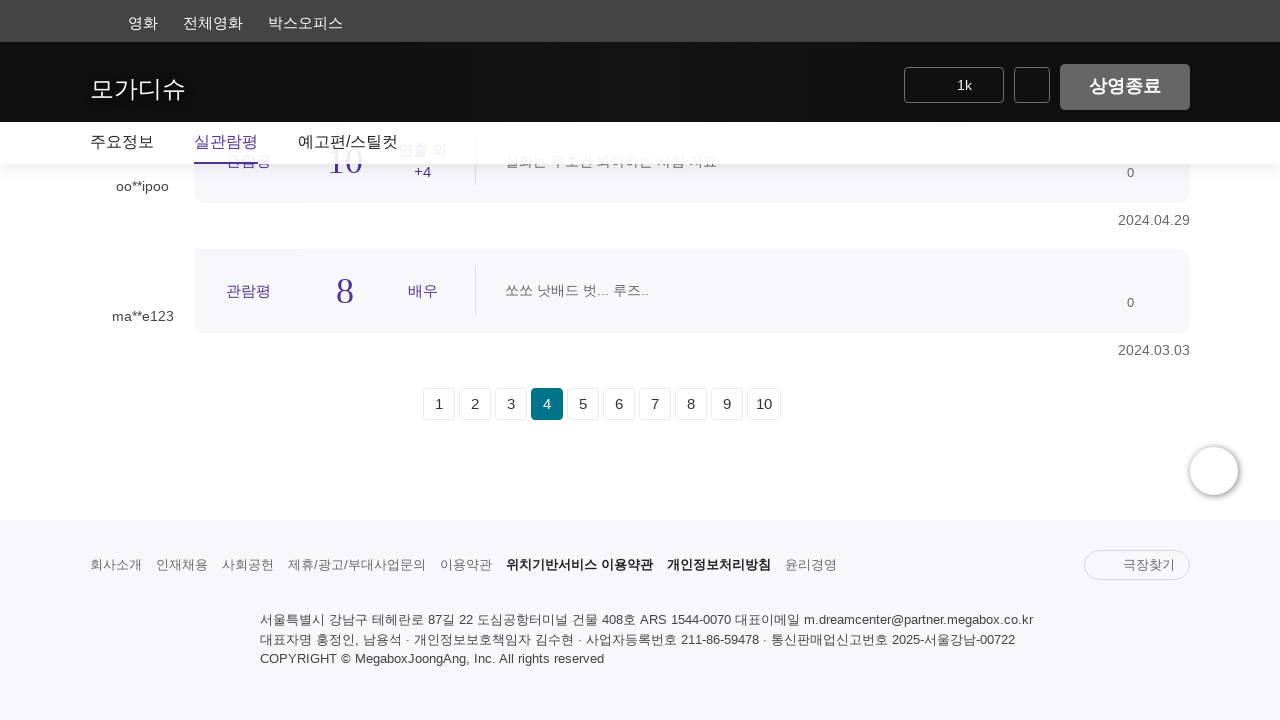

Clicked pagination link for page 5 at (582, 404) on #contentData > div > div.movie-idv-story > nav > a:nth-child(5)
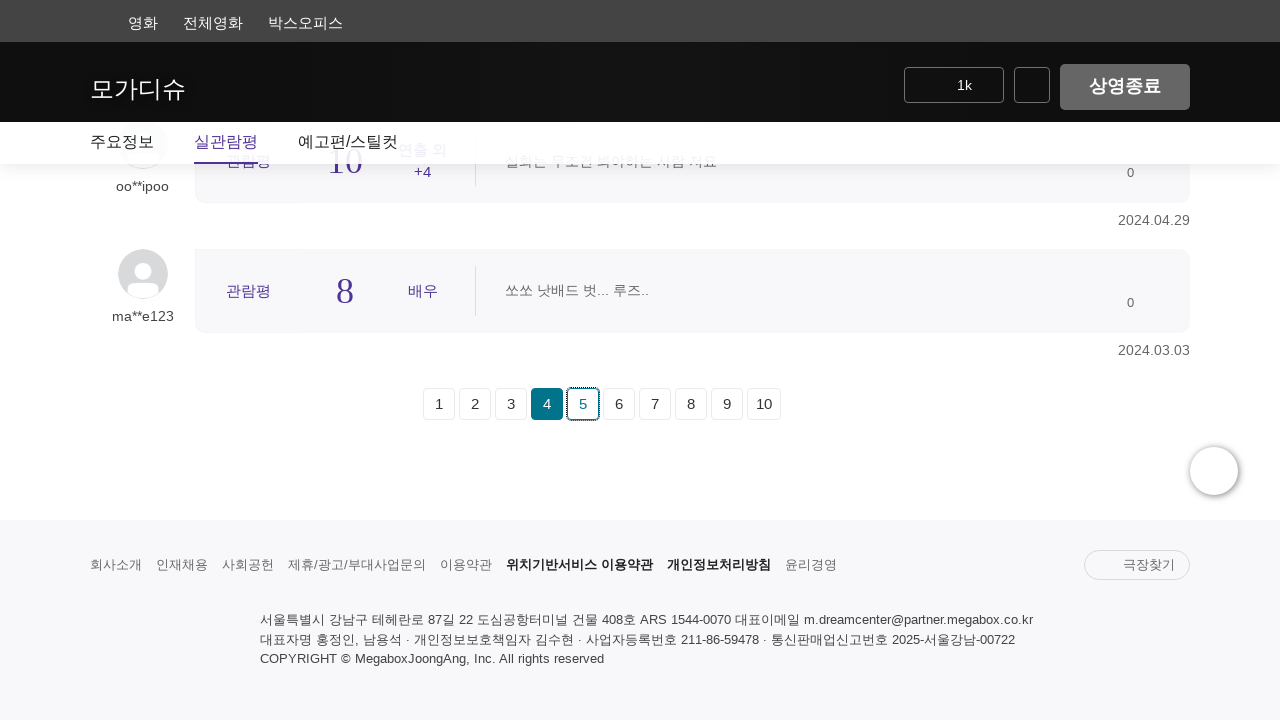

Waited for page 5 content to load
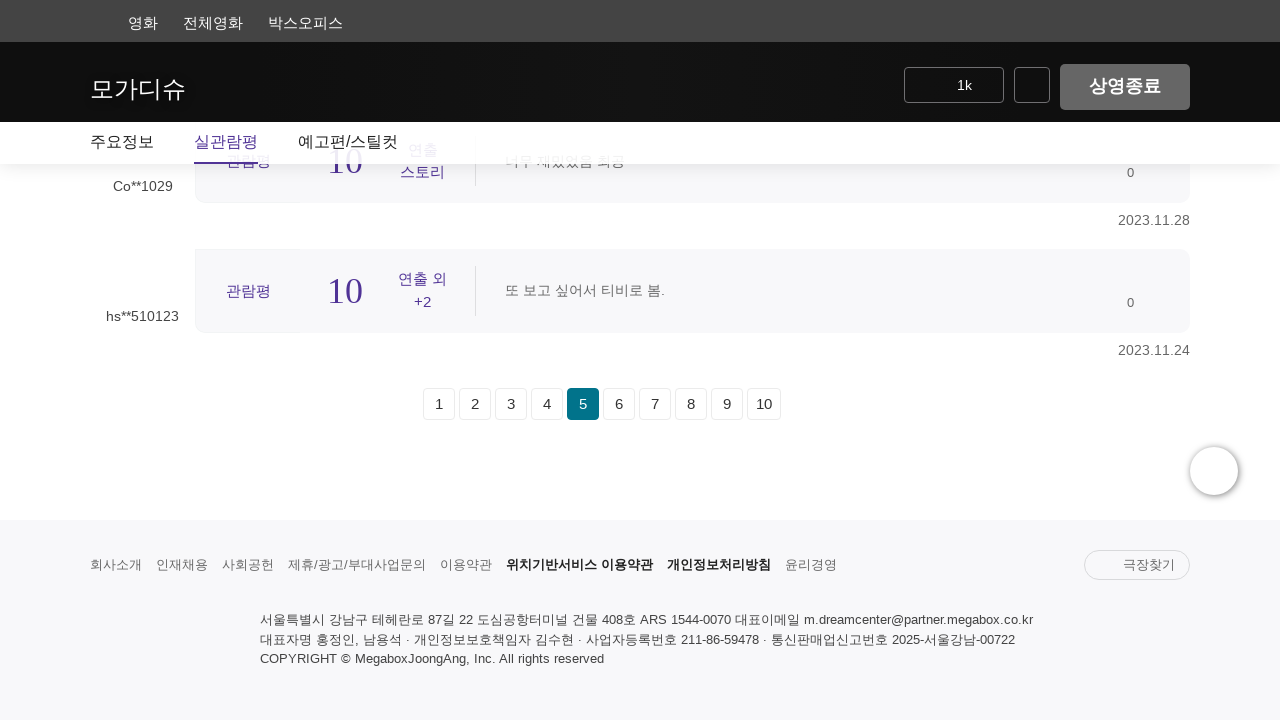

Clicked pagination link for page 6 at (618, 404) on #contentData > div > div.movie-idv-story > nav > a:nth-child(6)
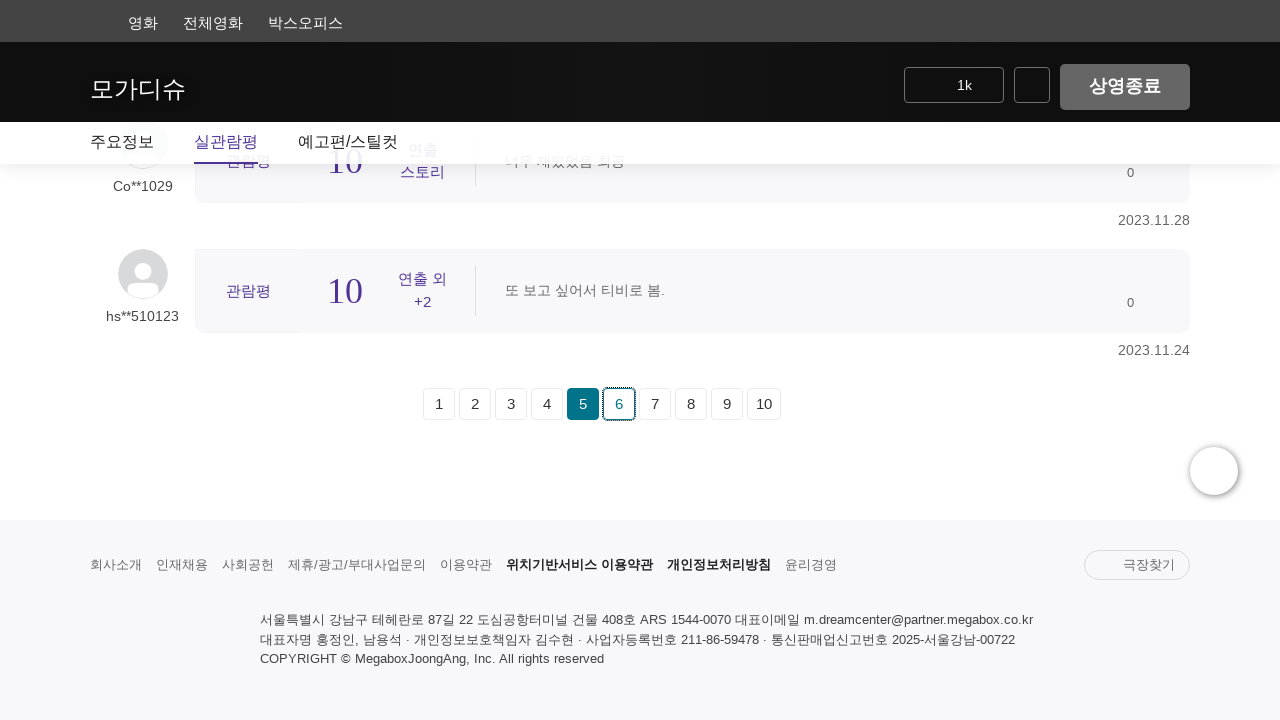

Waited for page 6 content to load
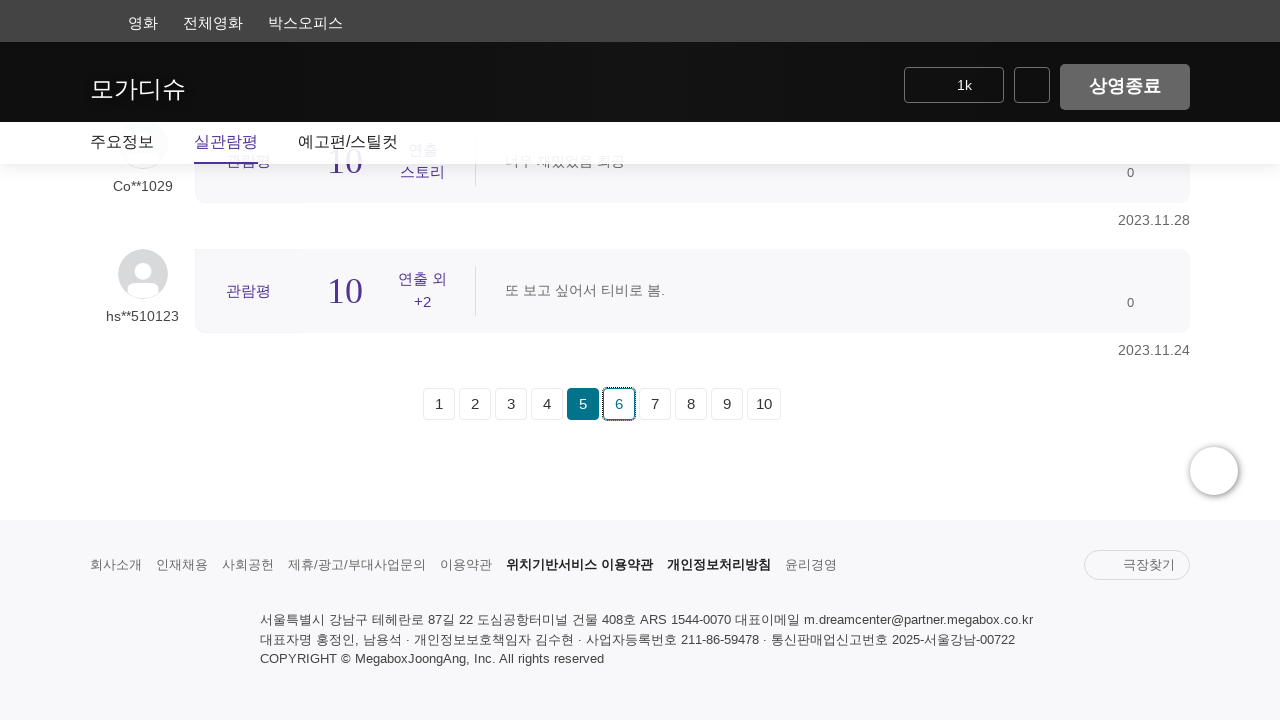

Clicked pagination link for page 7 at (654, 404) on #contentData > div > div.movie-idv-story > nav > a:nth-child(7)
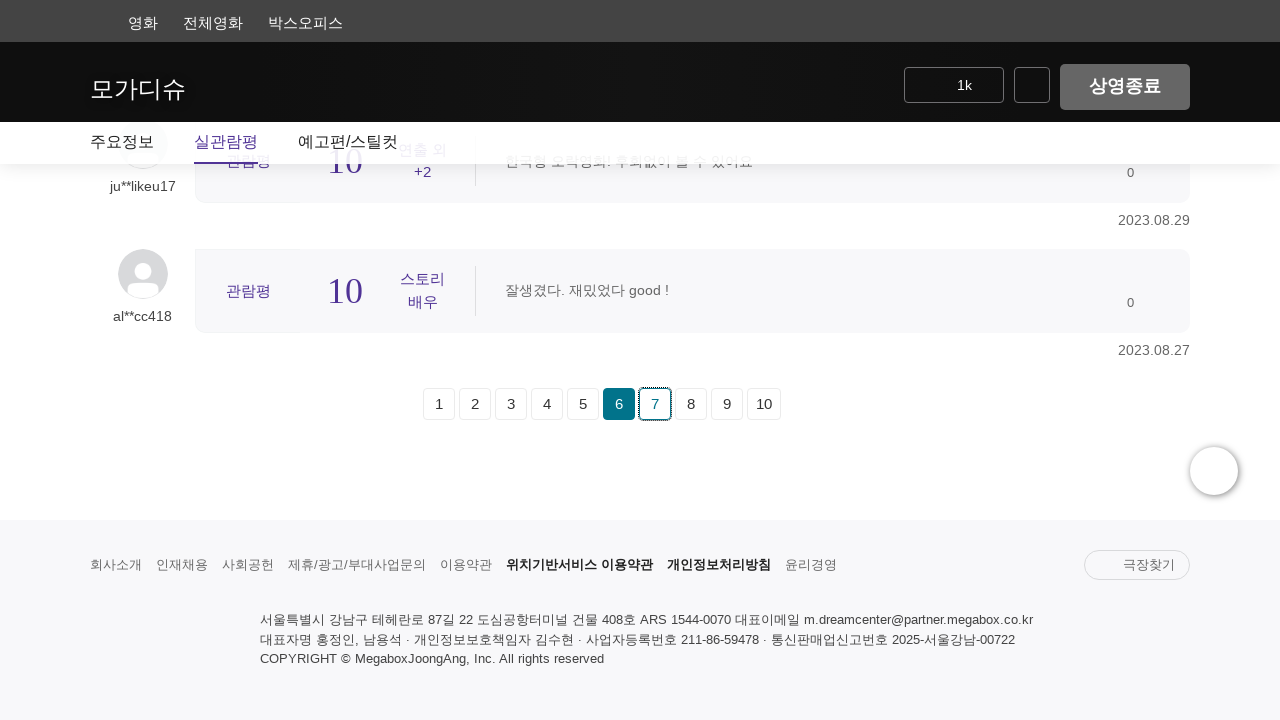

Waited for page 7 content to load
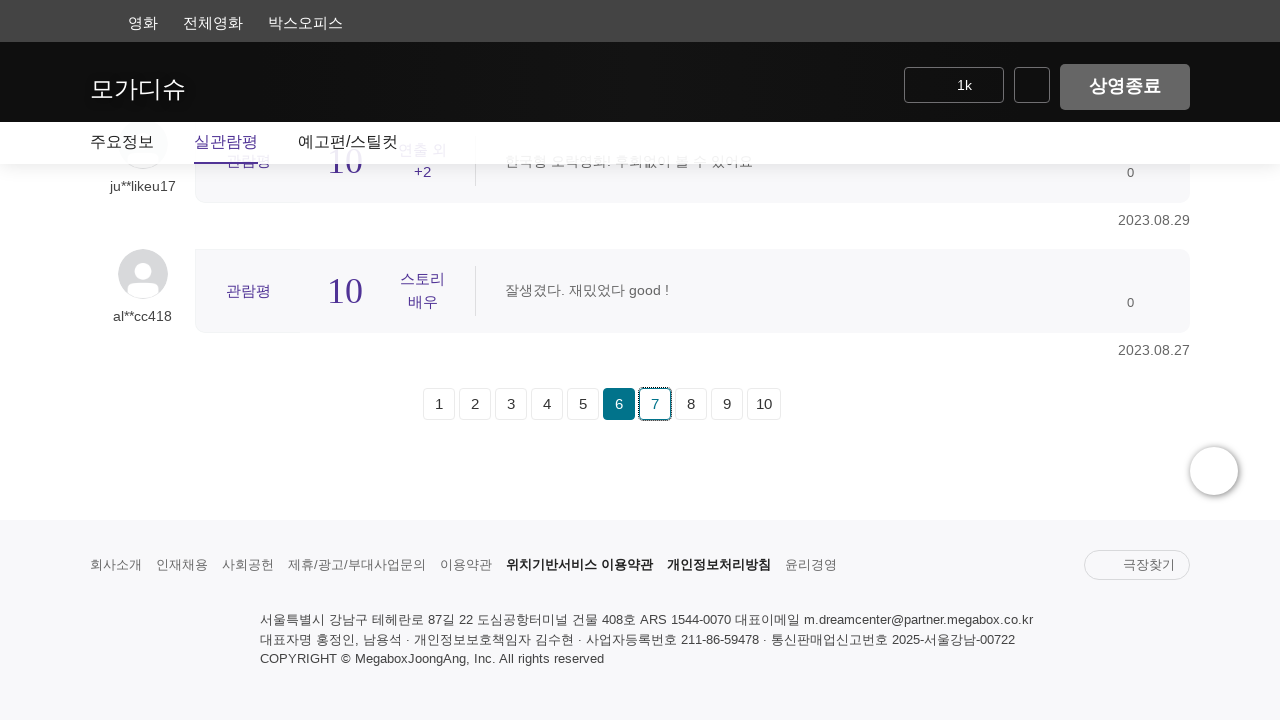

Clicked pagination link for page 8 at (690, 404) on #contentData > div > div.movie-idv-story > nav > a:nth-child(8)
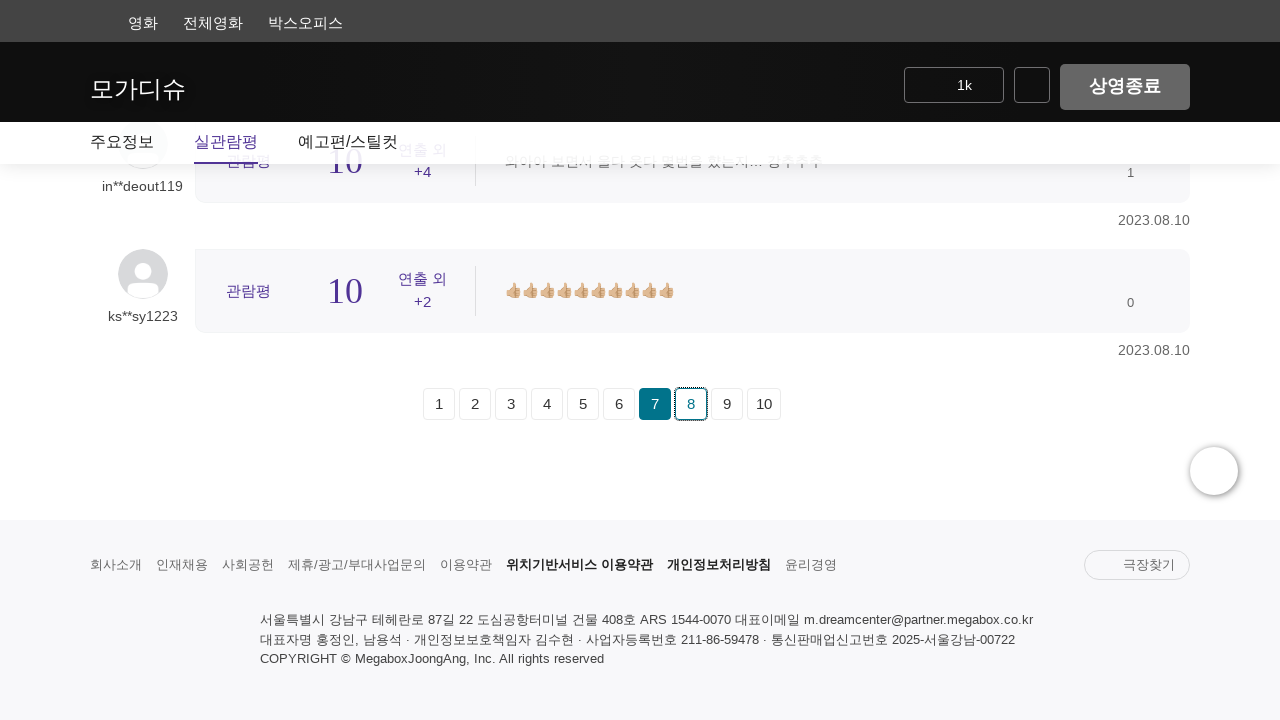

Waited for page 8 content to load
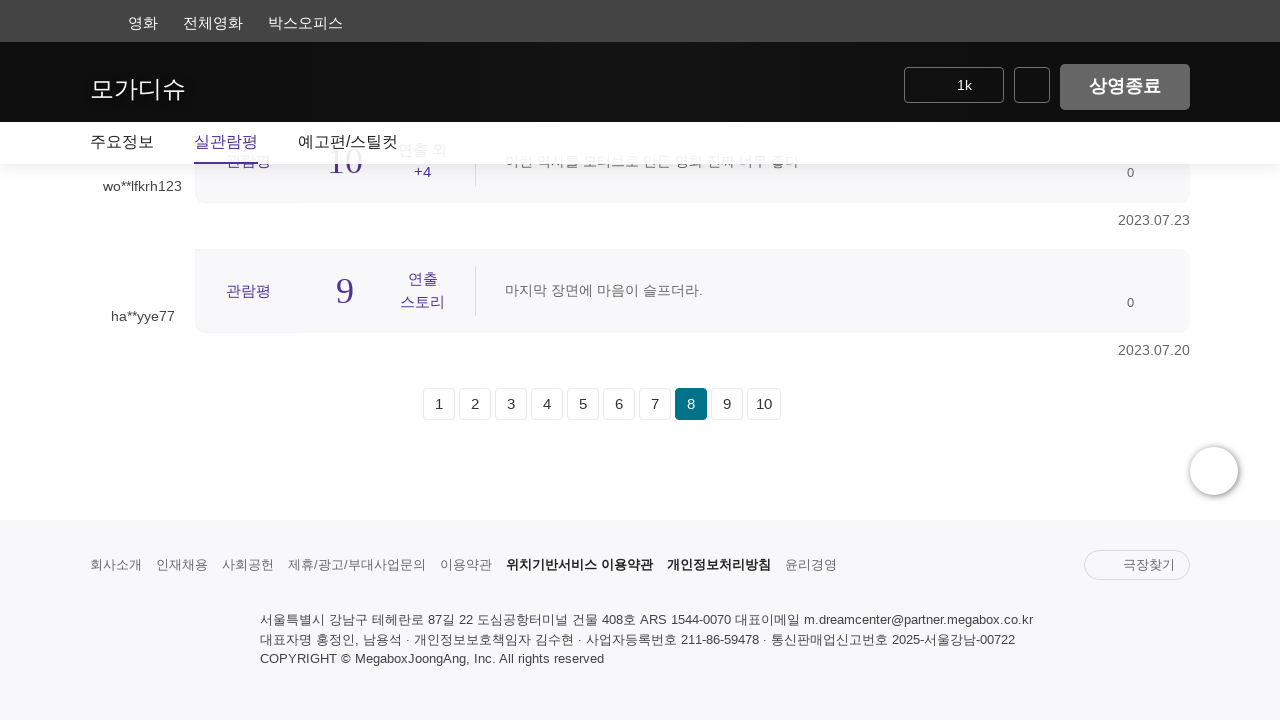

Clicked pagination link for page 9 at (726, 404) on #contentData > div > div.movie-idv-story > nav > a:nth-child(9)
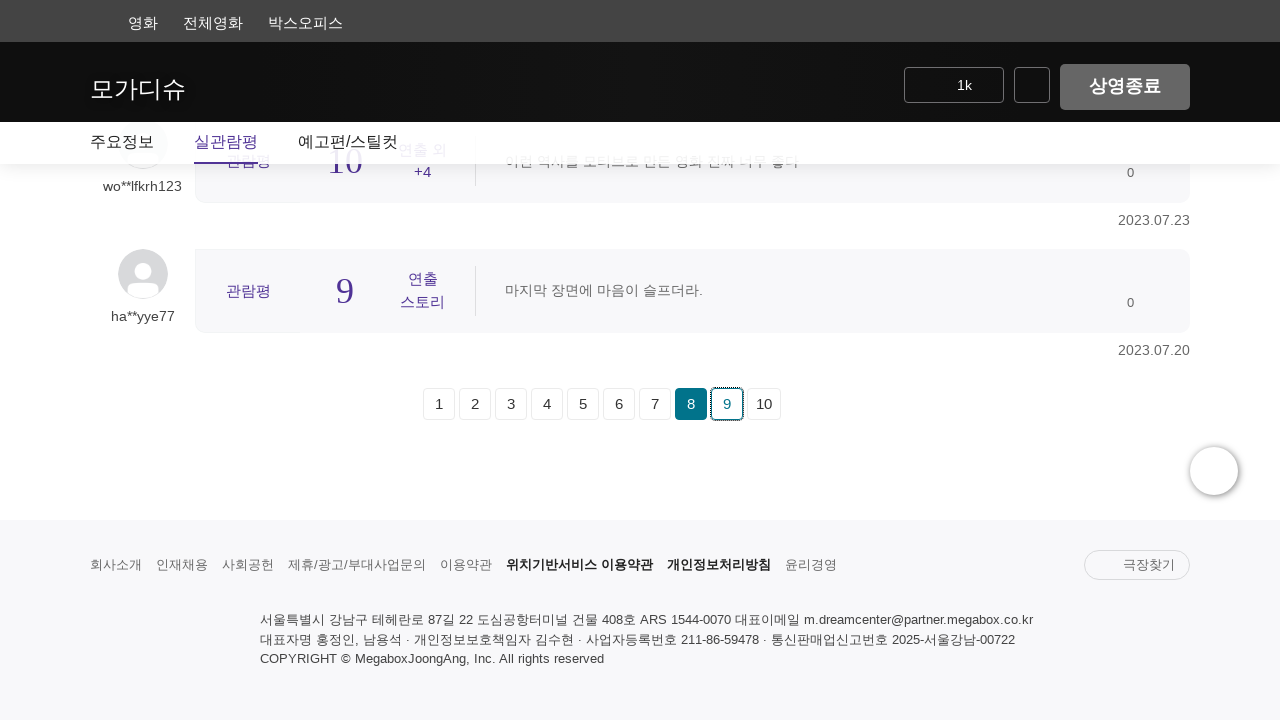

Waited for page 9 content to load
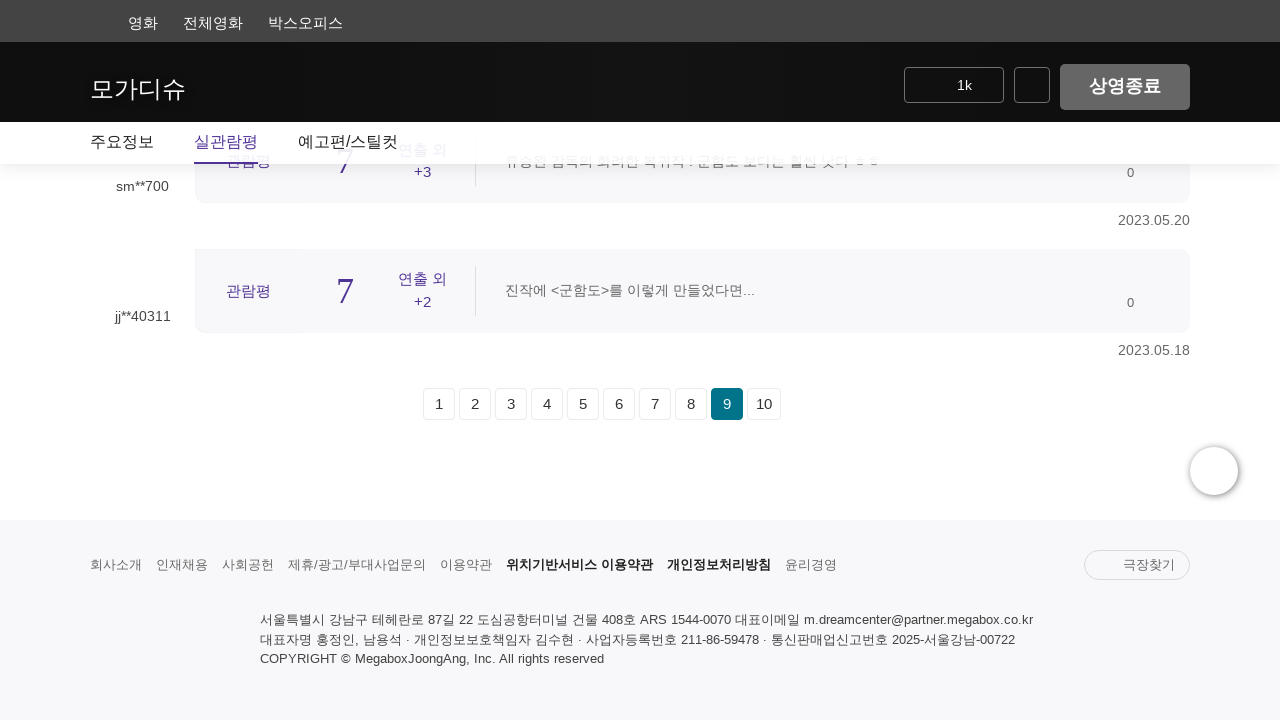

Clicked pagination link for page 10 at (764, 404) on #contentData > div > div.movie-idv-story > nav > a:nth-child(10)
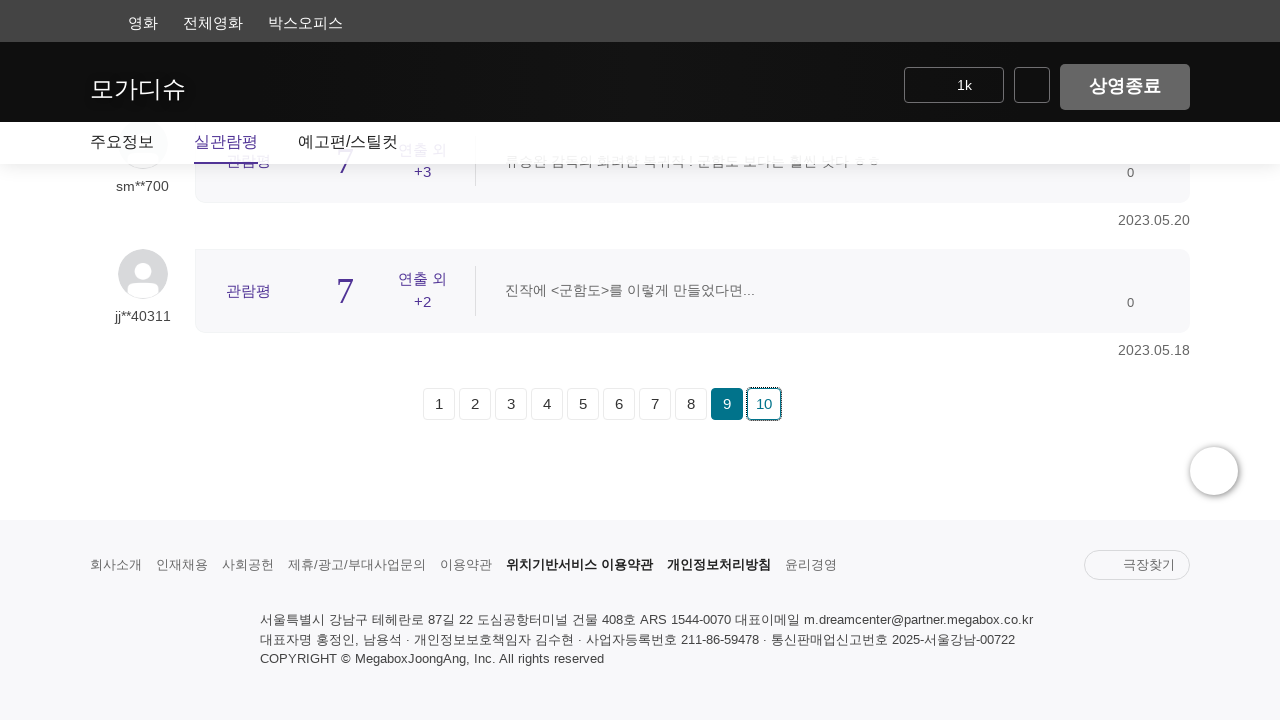

Waited for page 10 content to load
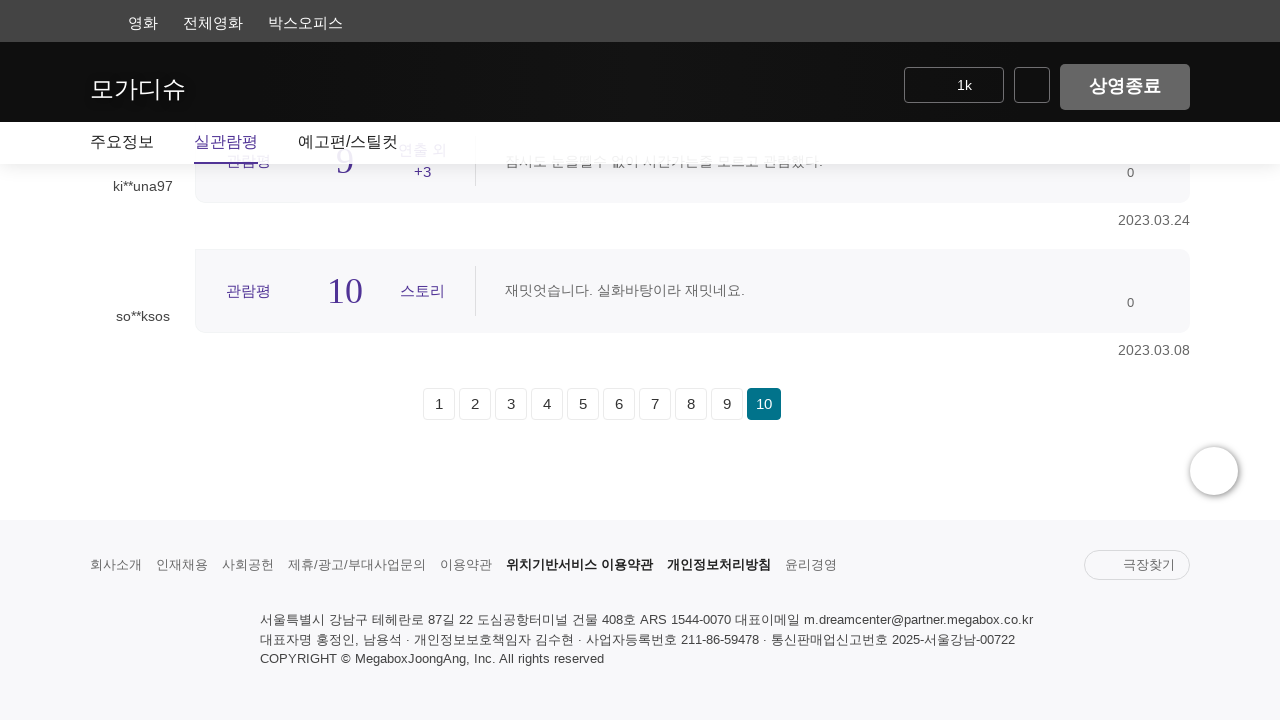

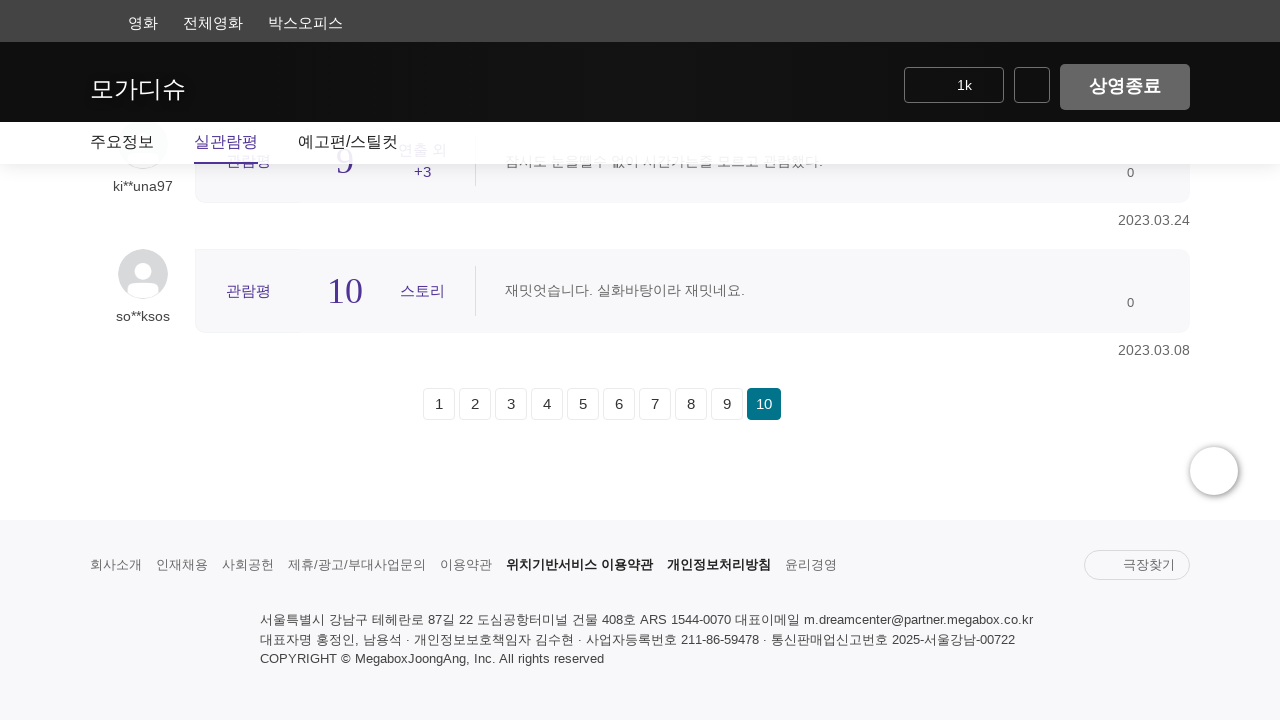